Tests the add/remove elements UI by clicking the "Add Element" button twice and verifying that two new elements with the 'added-manually' class are created on the page.

Starting URL: http://the-internet.herokuapp.com/add_remove_elements/

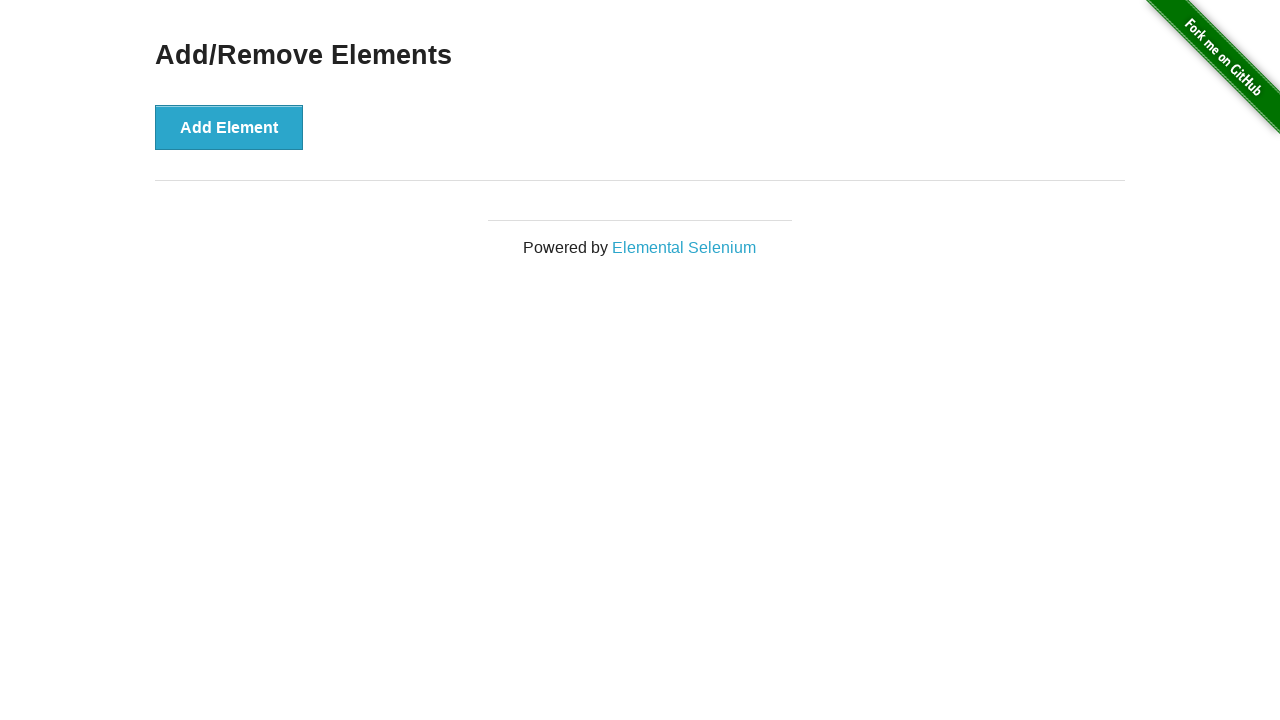

Clicked 'Add Element' button (first click) at (229, 127) on xpath=//button[text()='Add Element']
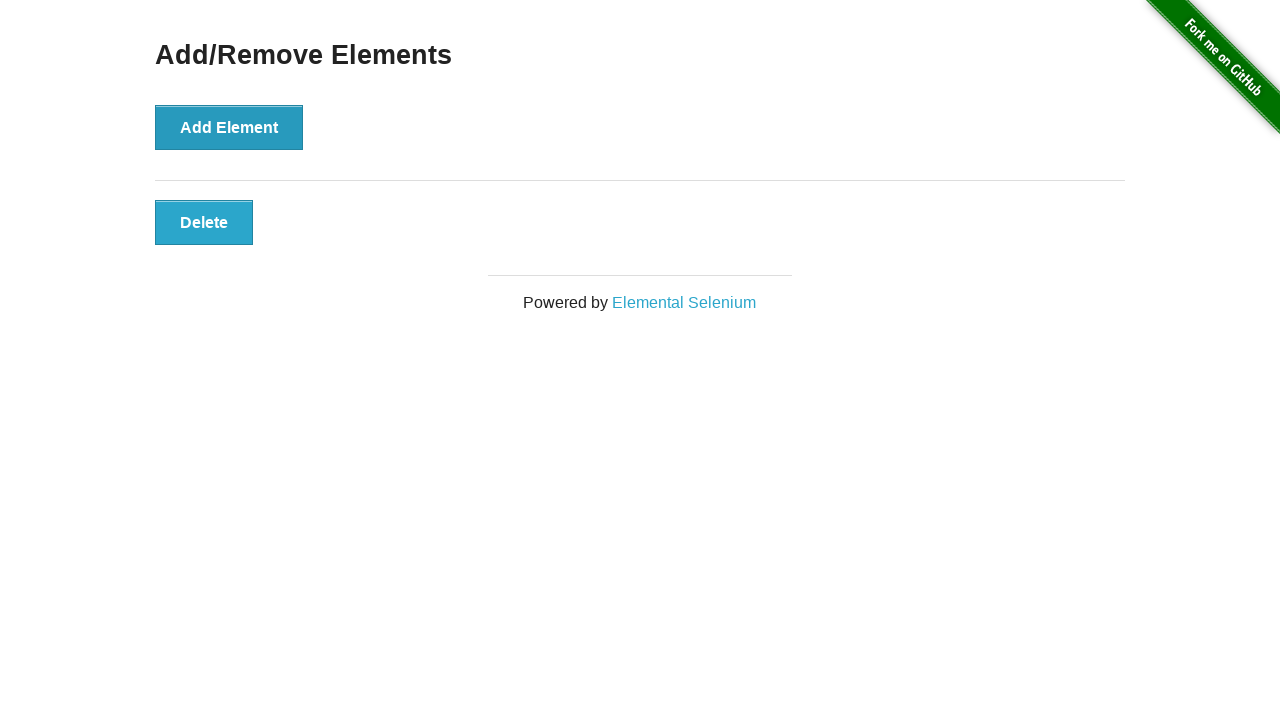

Clicked 'Add Element' button (second click) at (229, 127) on xpath=//button[text()='Add Element']
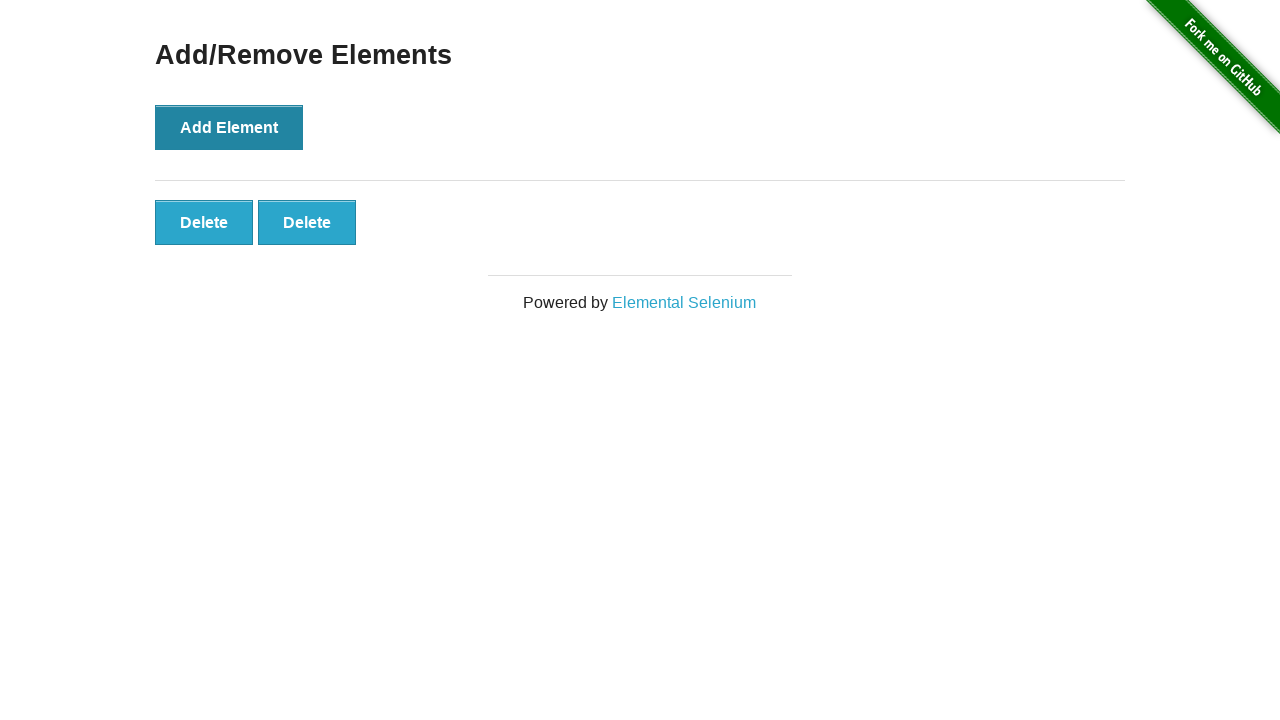

Waited for elements with 'added-manually' class to appear
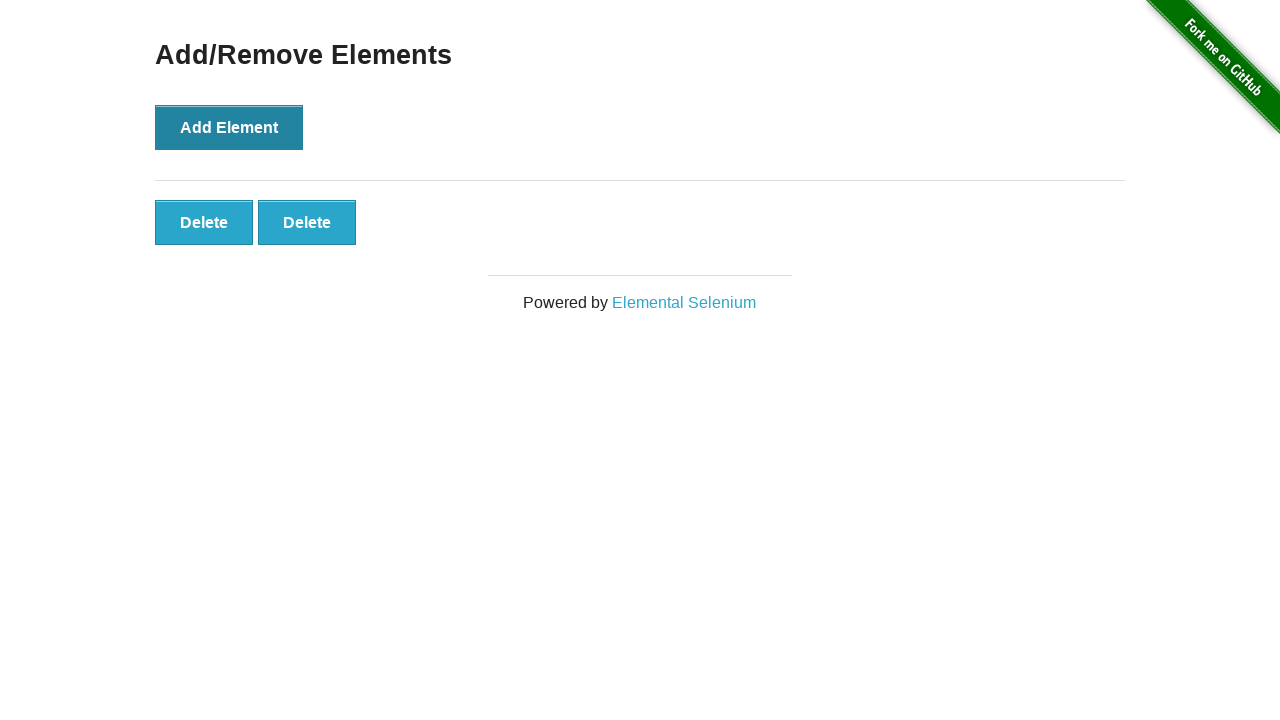

Located all elements with 'added-manually' class
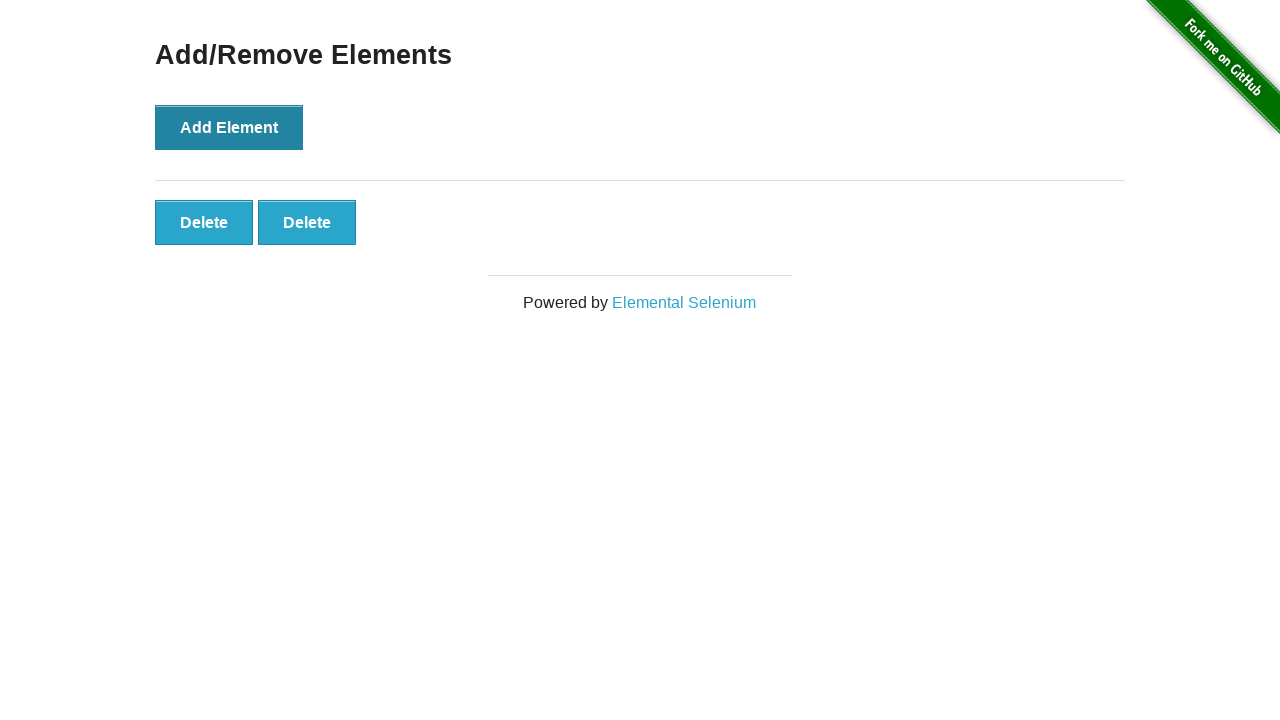

Verified that exactly 2 elements with 'added-manually' class are present
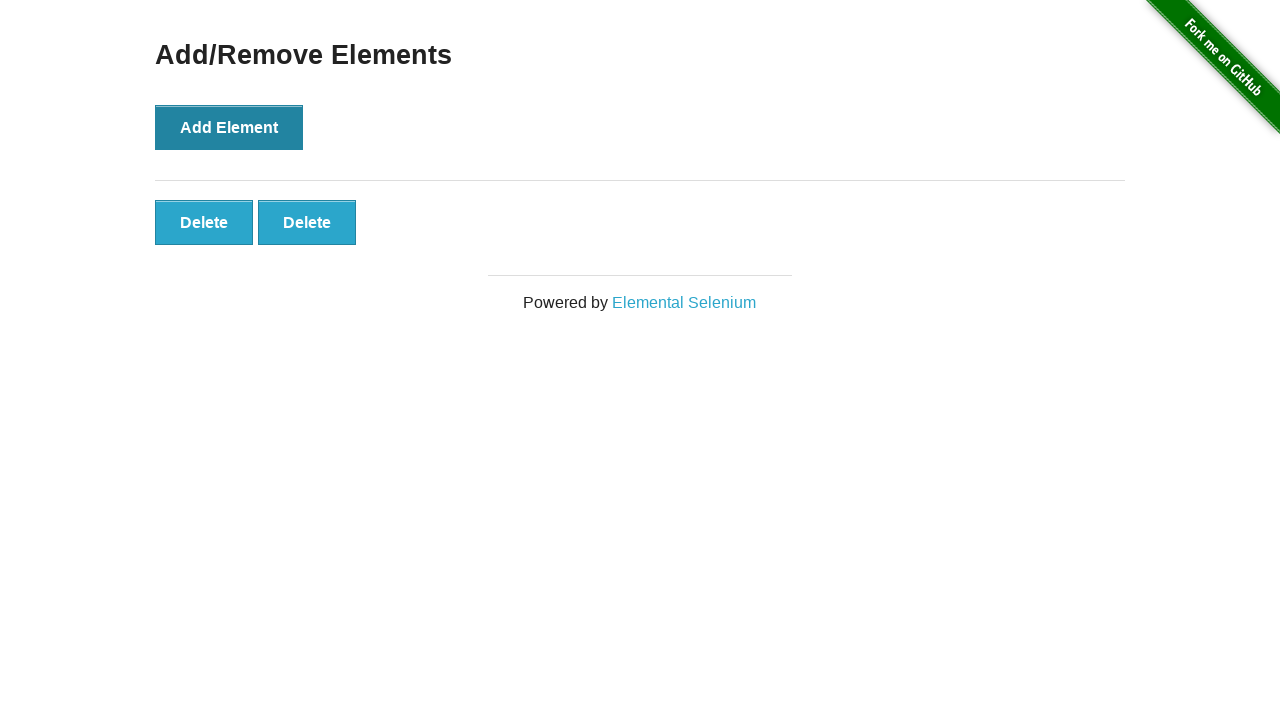

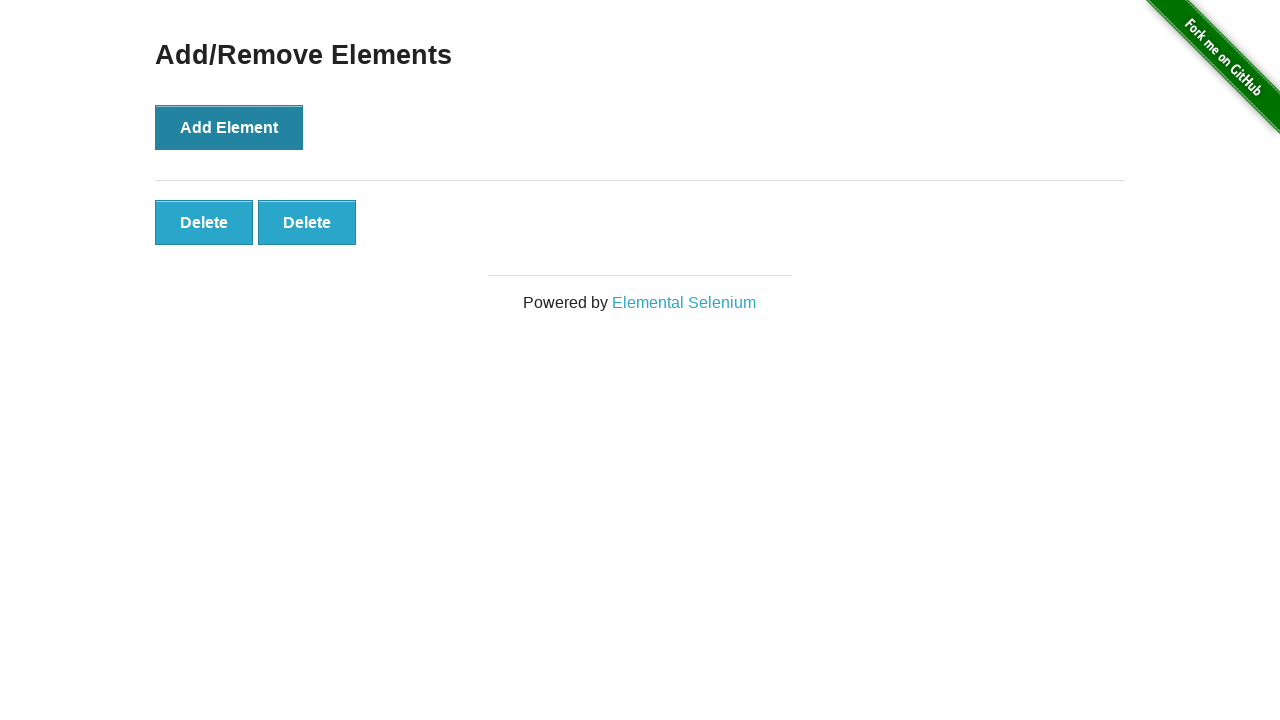